Tests sorting a number column (Due) using semantic class attributes for better locator stability

Starting URL: http://the-internet.herokuapp.com/tables

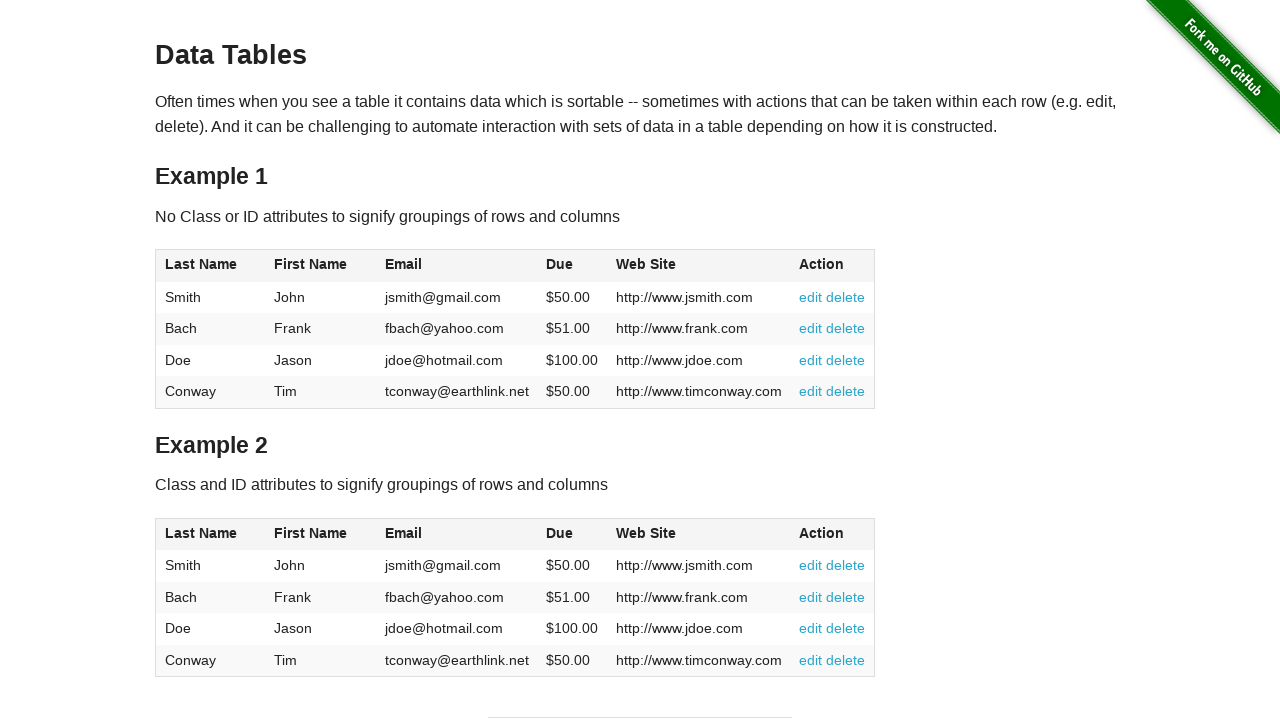

Clicked the Due column header to sort at (560, 533) on #table2 thead .dues
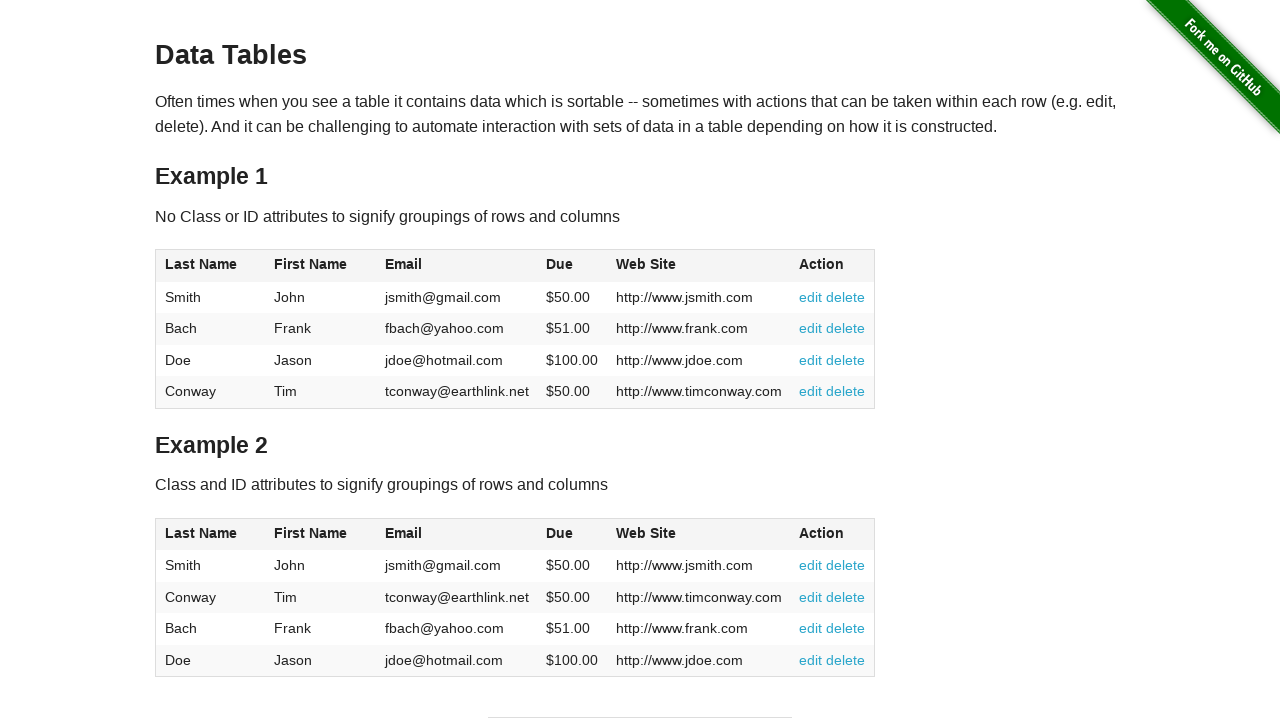

Waited for Due column elements to load after sorting
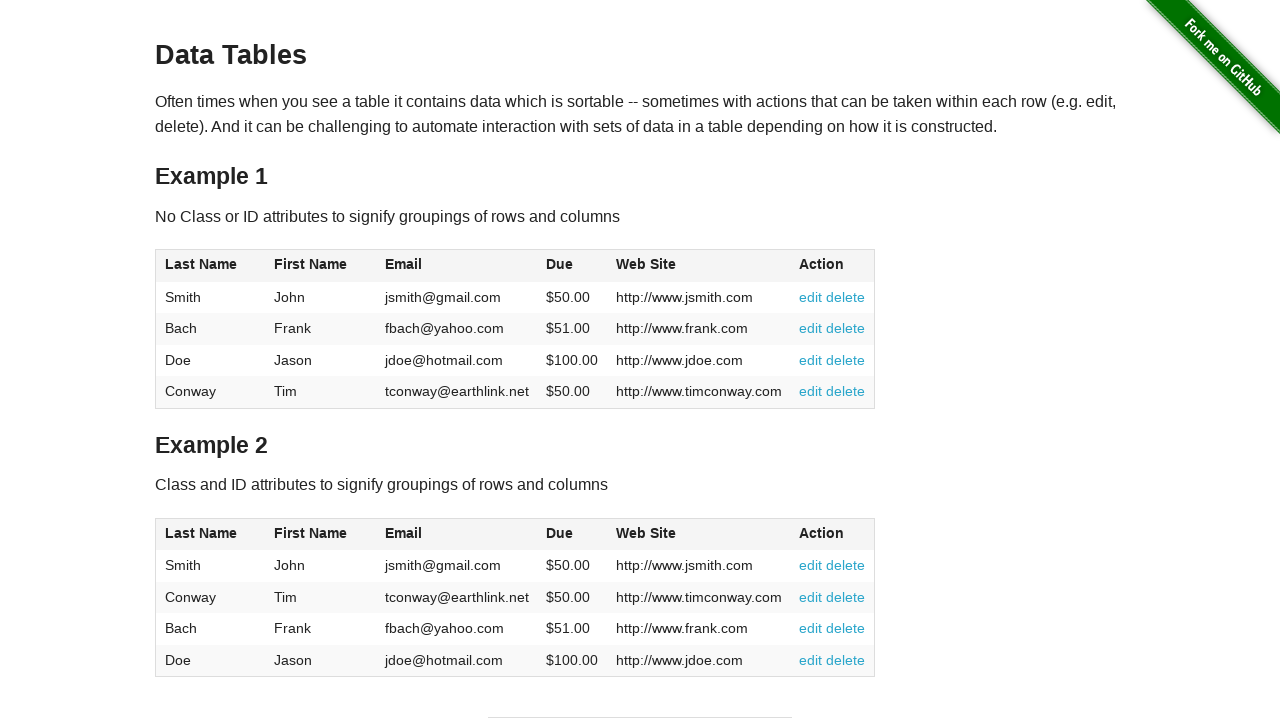

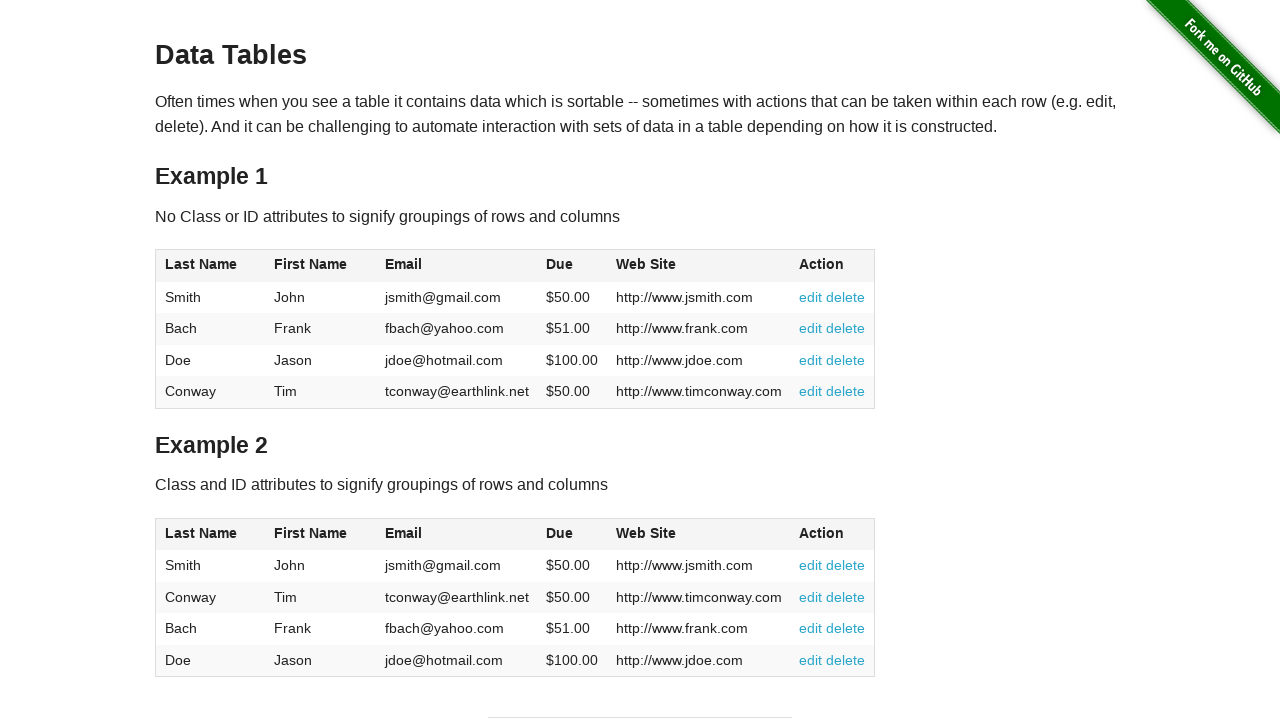